Tests adding todo items to the list by filling the input and pressing Enter, verifying items appear in the list

Starting URL: https://demo.playwright.dev/todomvc

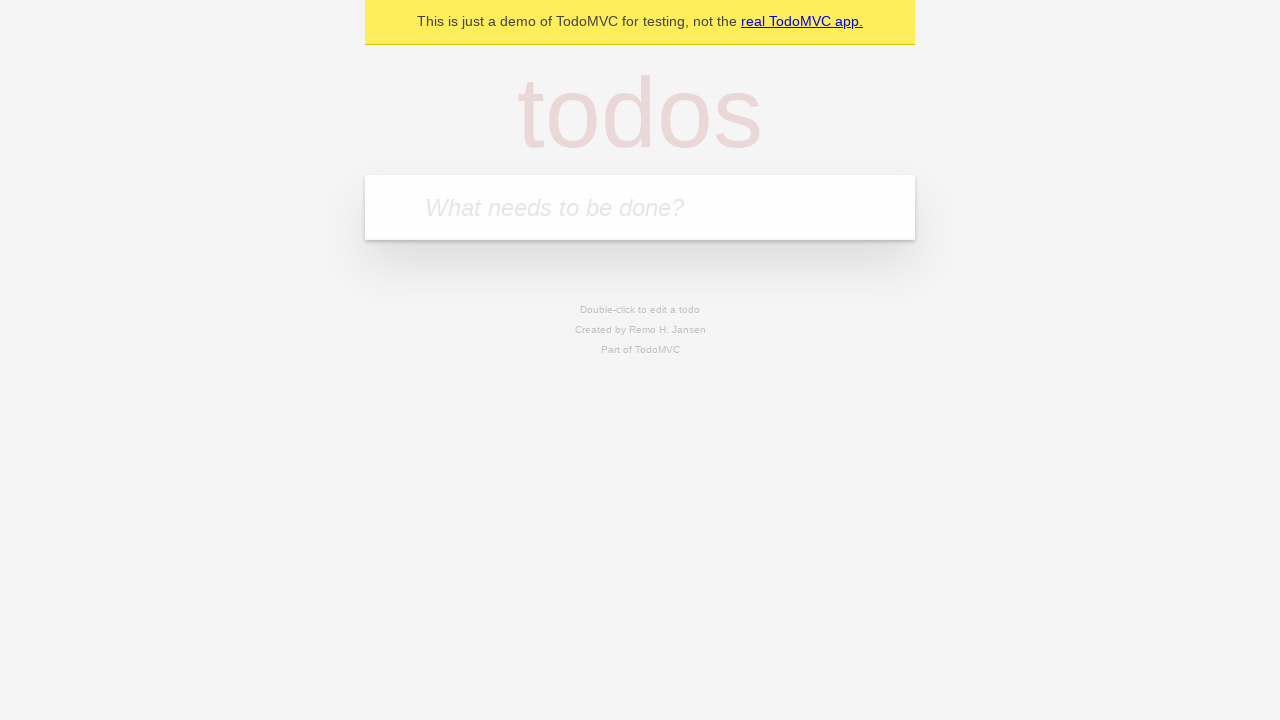

Filled new todo input with 'buy some cheese' on .new-todo
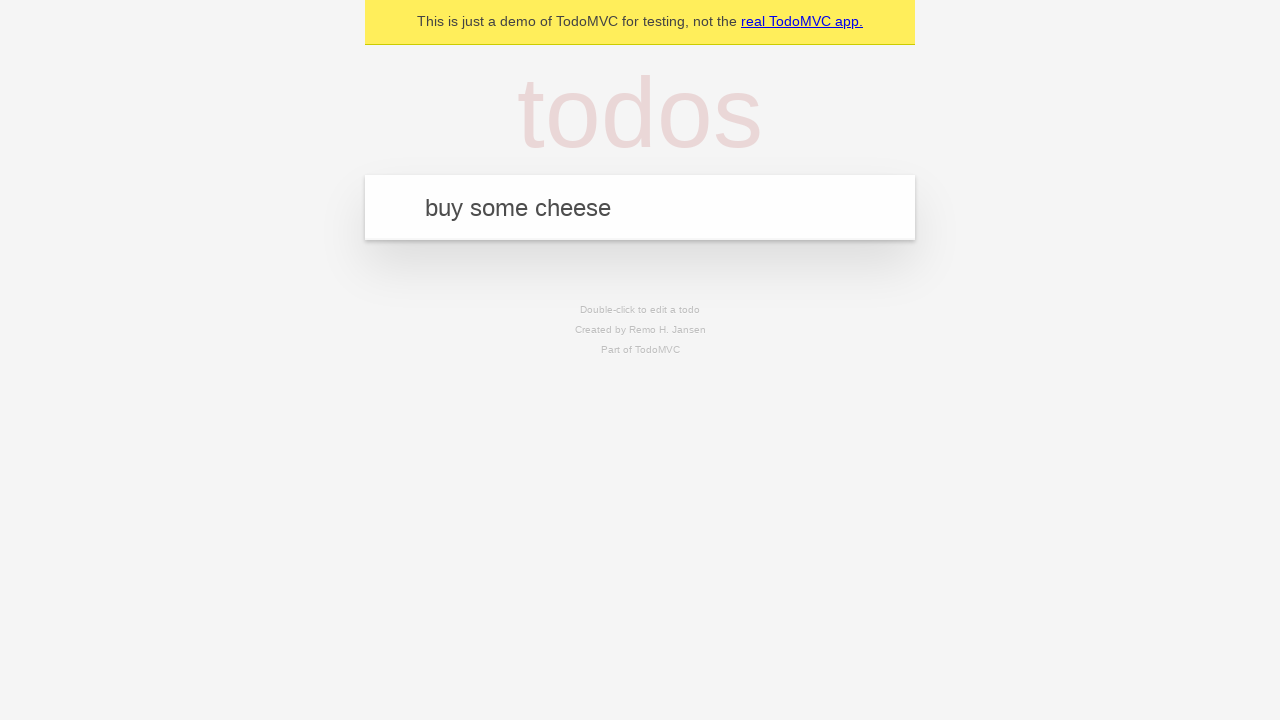

Pressed Enter to add first todo item on .new-todo
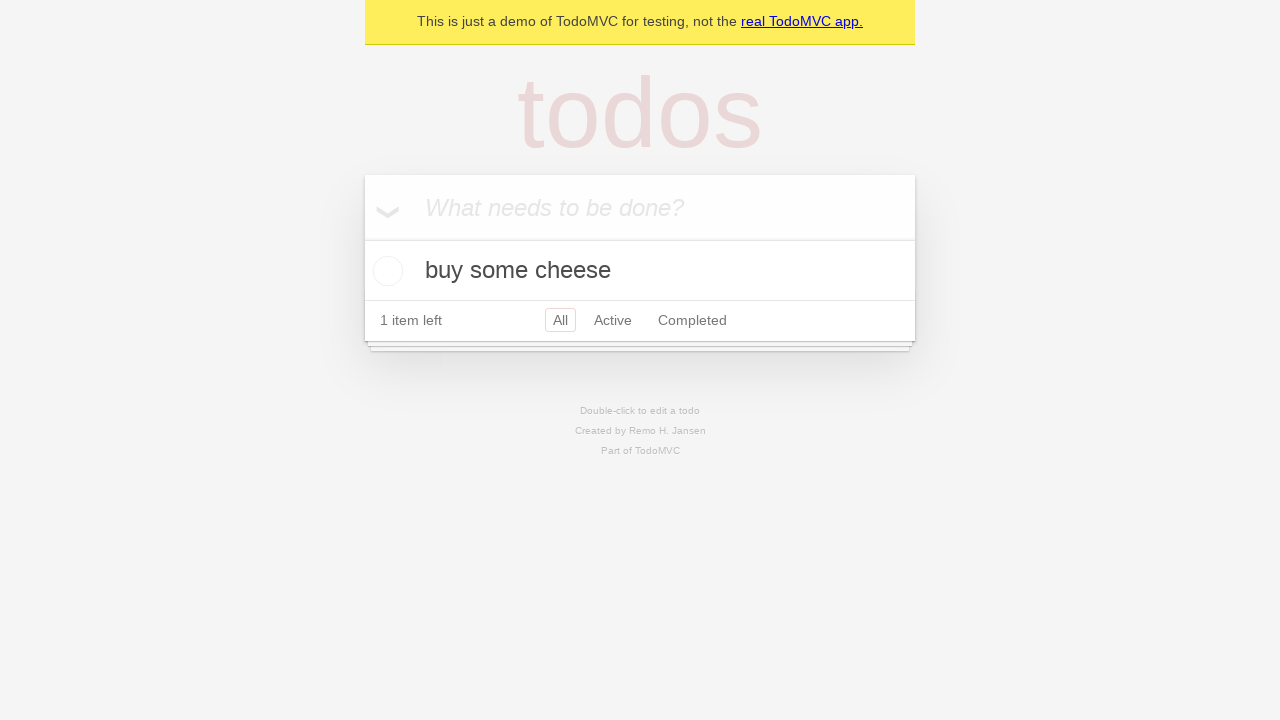

First todo item appeared in the list
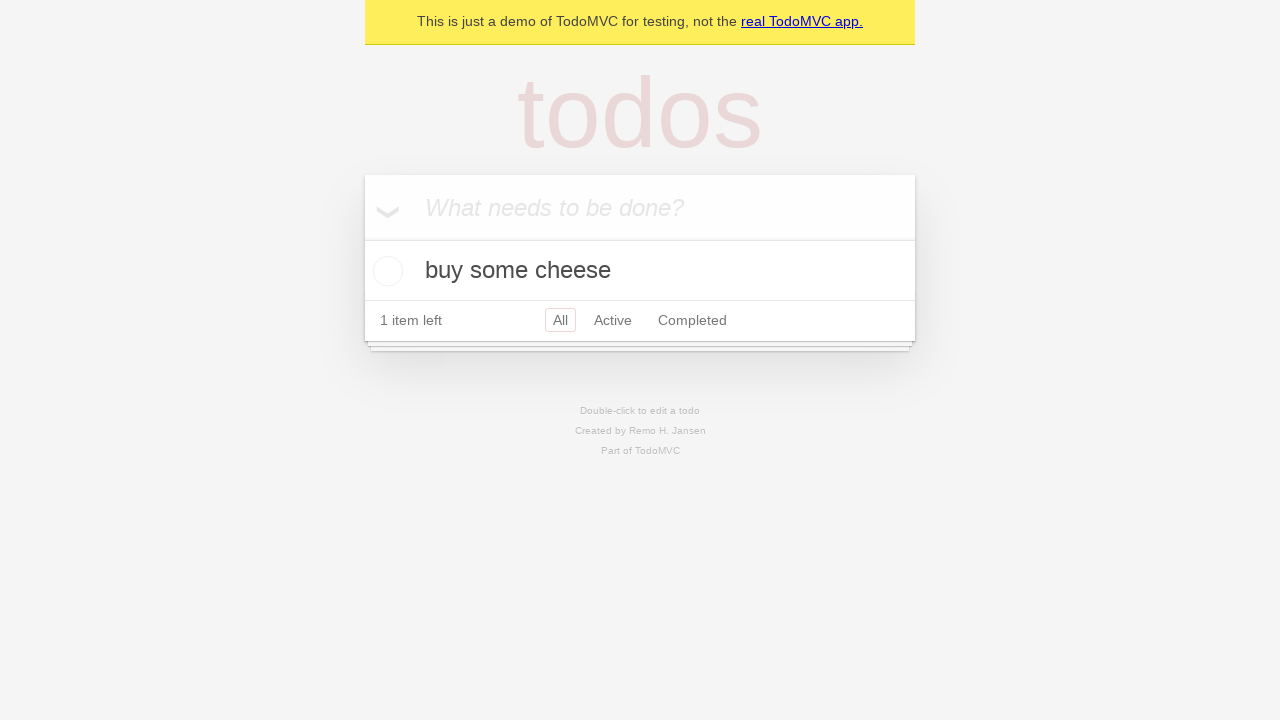

Filled new todo input with 'feed the cat' on .new-todo
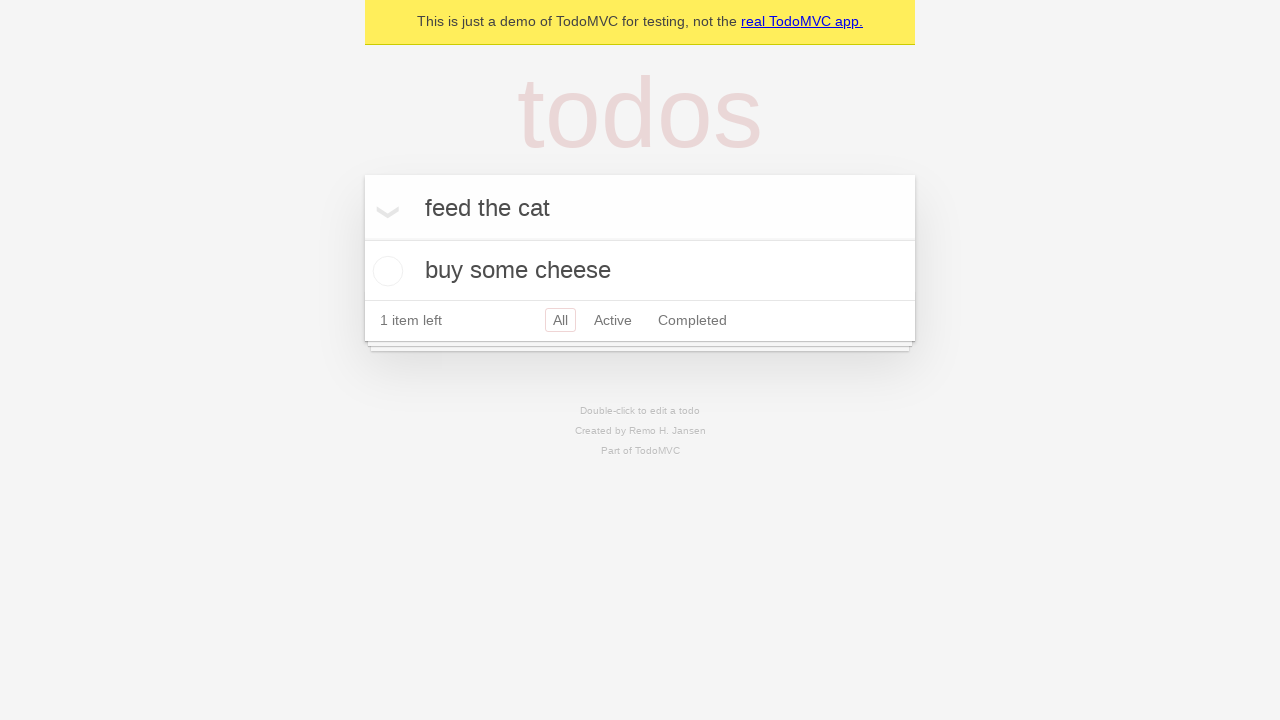

Pressed Enter to add second todo item on .new-todo
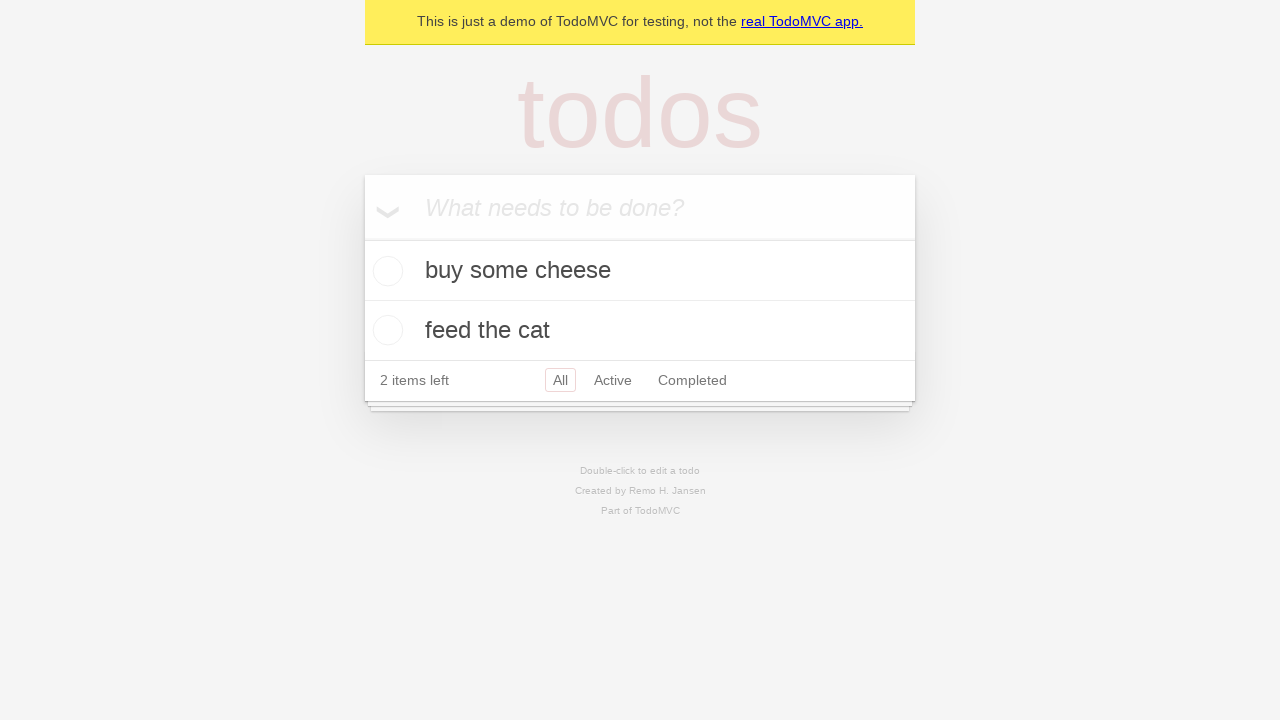

Second todo item appeared in the list
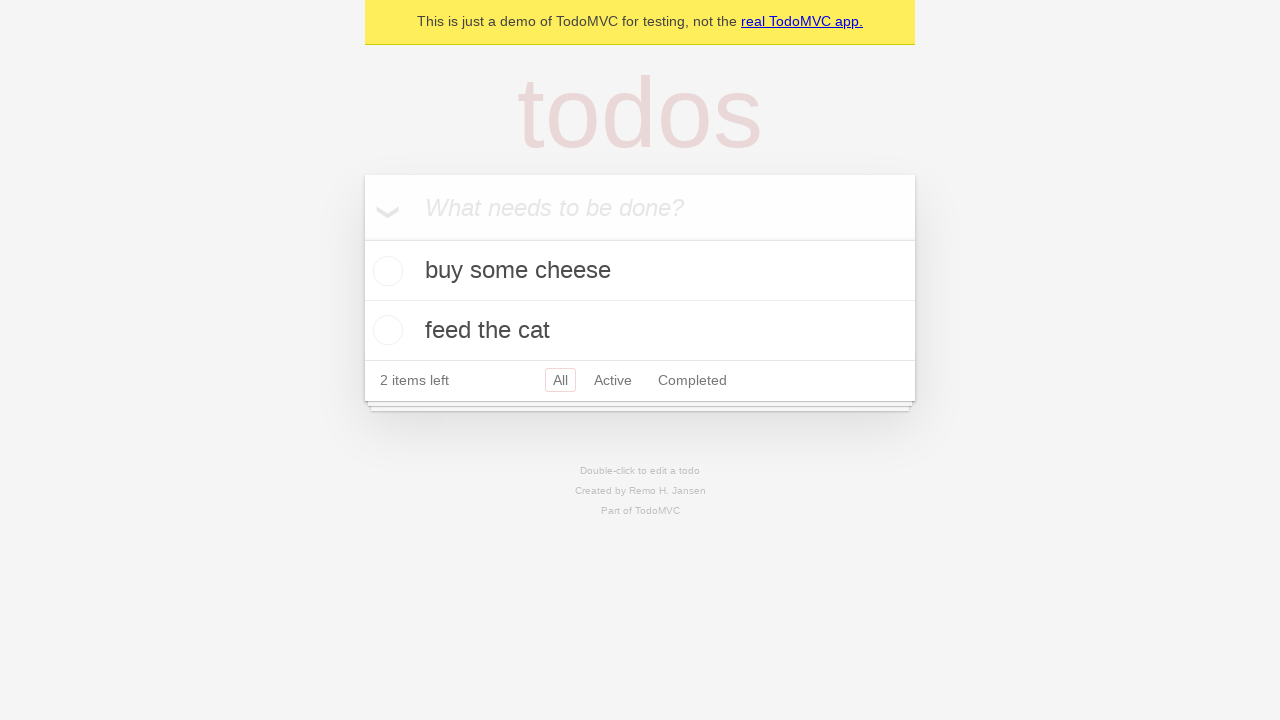

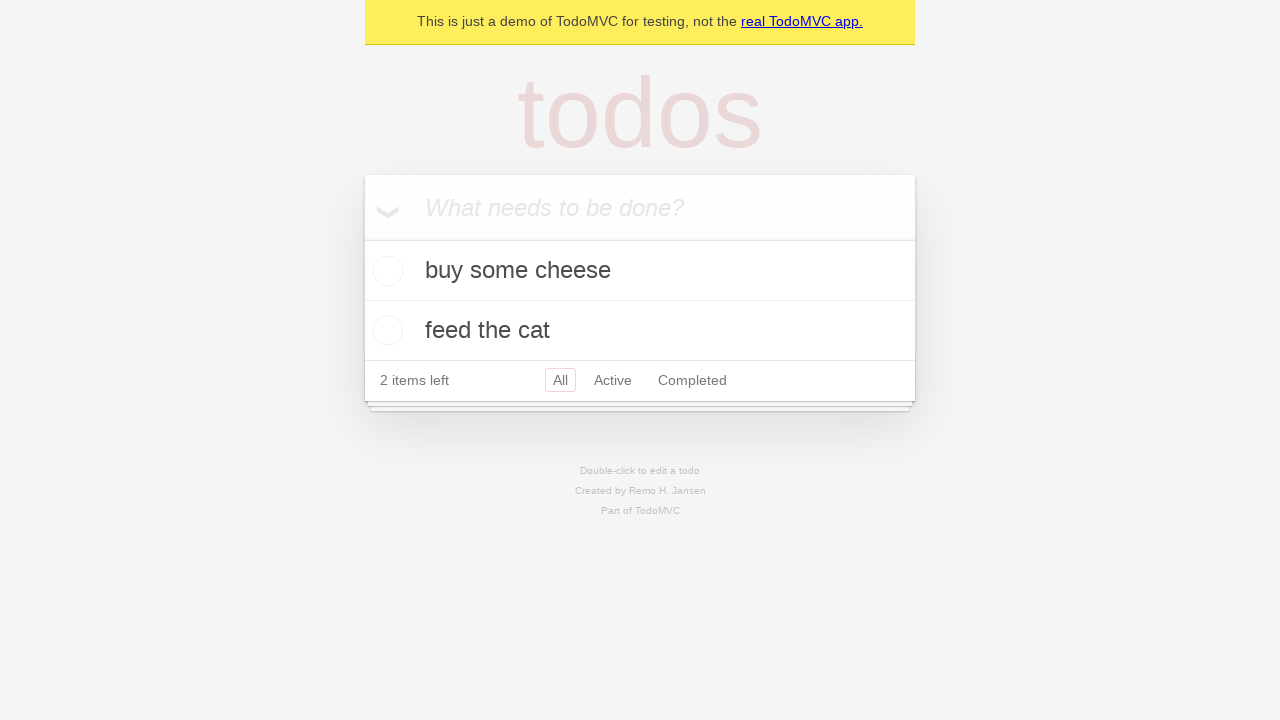